Tests checkbox selection functionality and text input on a practice form by checking BMW, Benz, and Honda checkboxes and entering text in an autosuggest field

Starting URL: https://www.letskodeit.com/practice

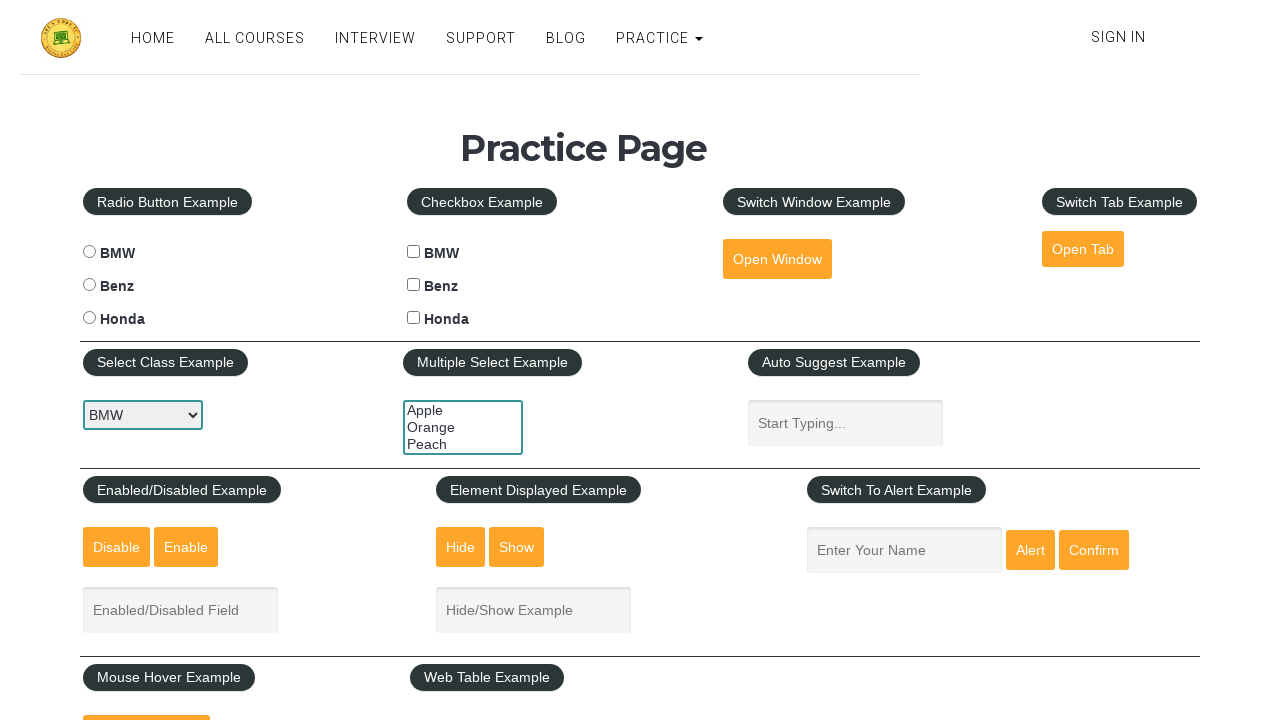

Checked BMW checkbox at (414, 252) on #bmwcheck
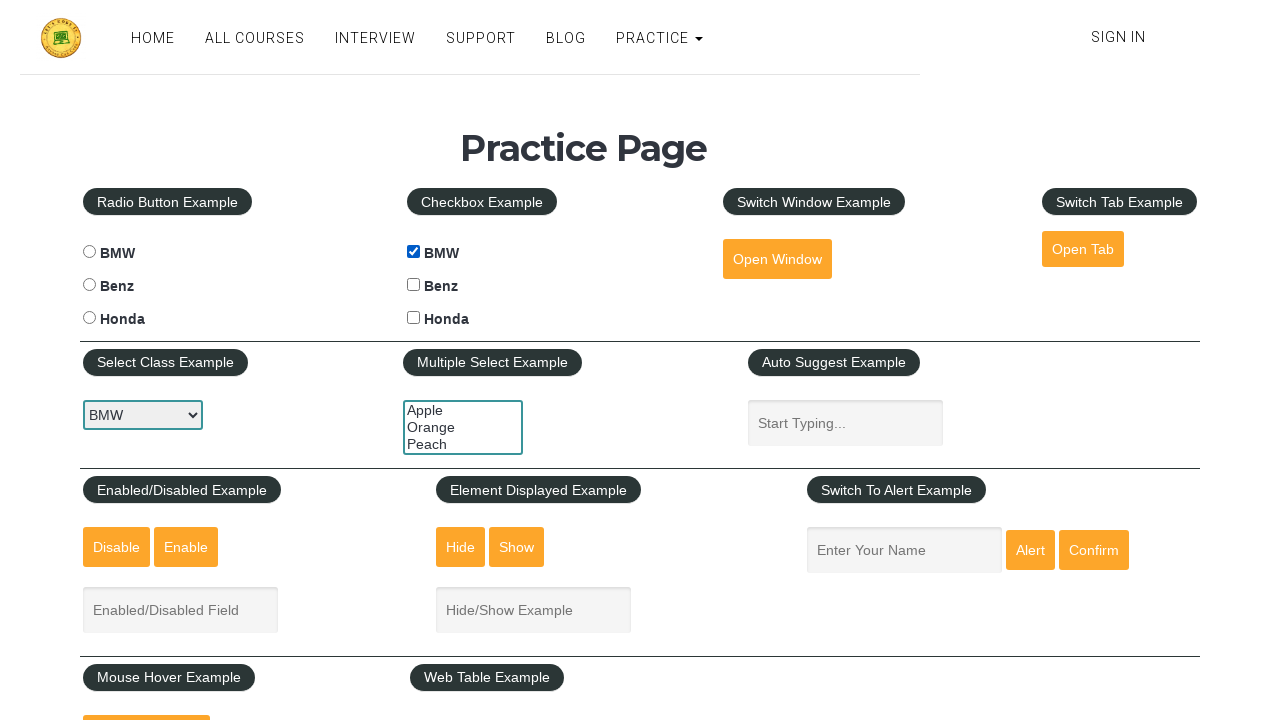

Checked Benz checkbox at (414, 285) on #benzcheck
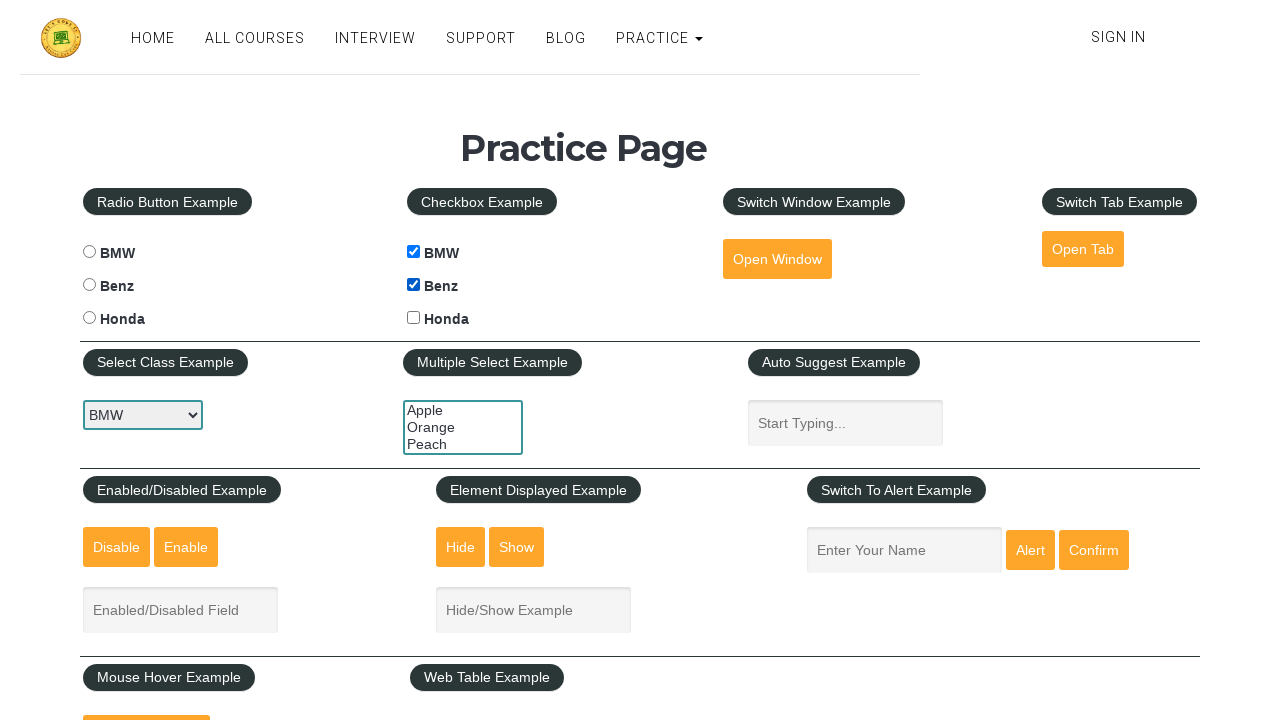

Checked Honda checkbox at (414, 318) on #hondacheck
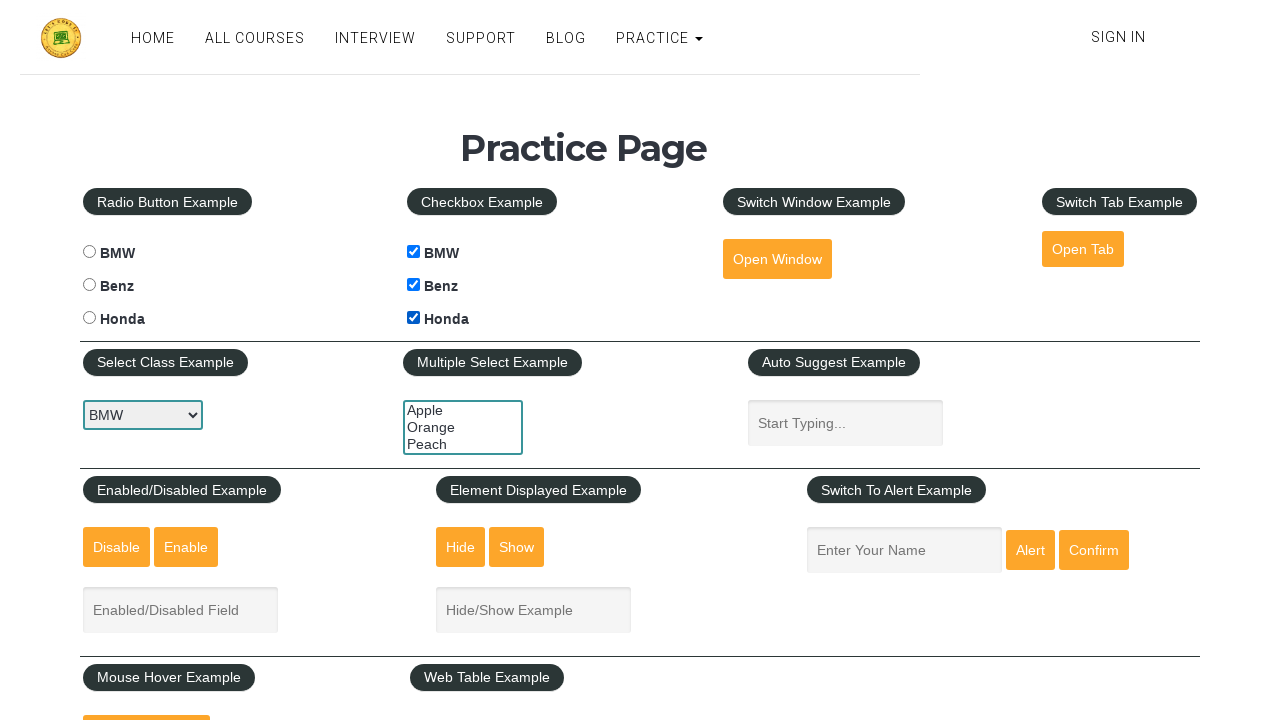

Entered 'Djilali' in autosuggest field on input#autosuggest
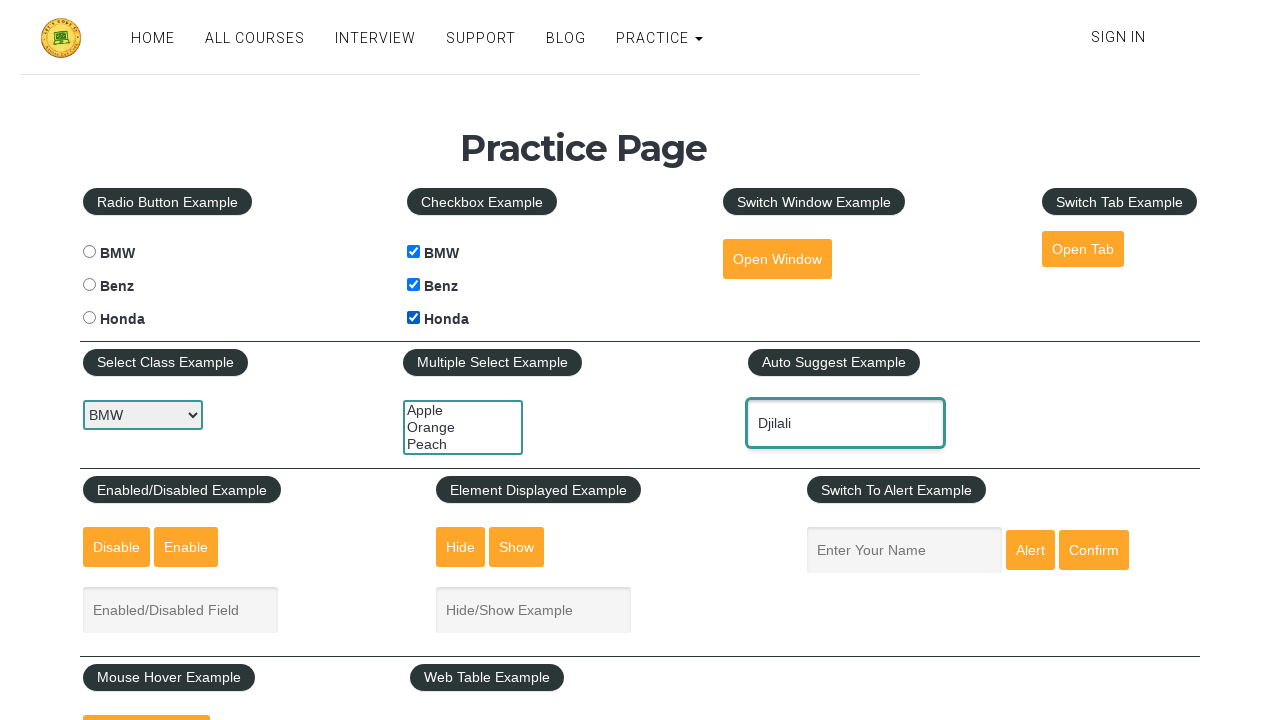

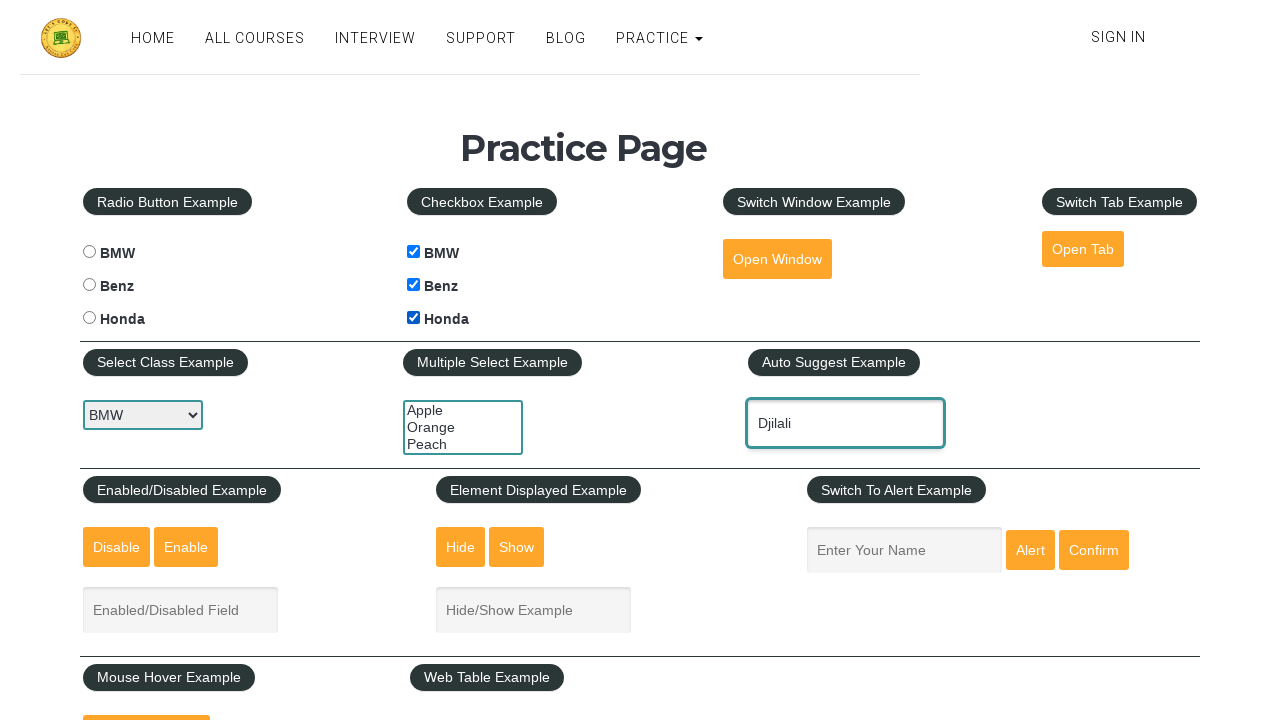